Tests the search functionality on Python.org by entering a search query and submitting it

Starting URL: https://www.python.org

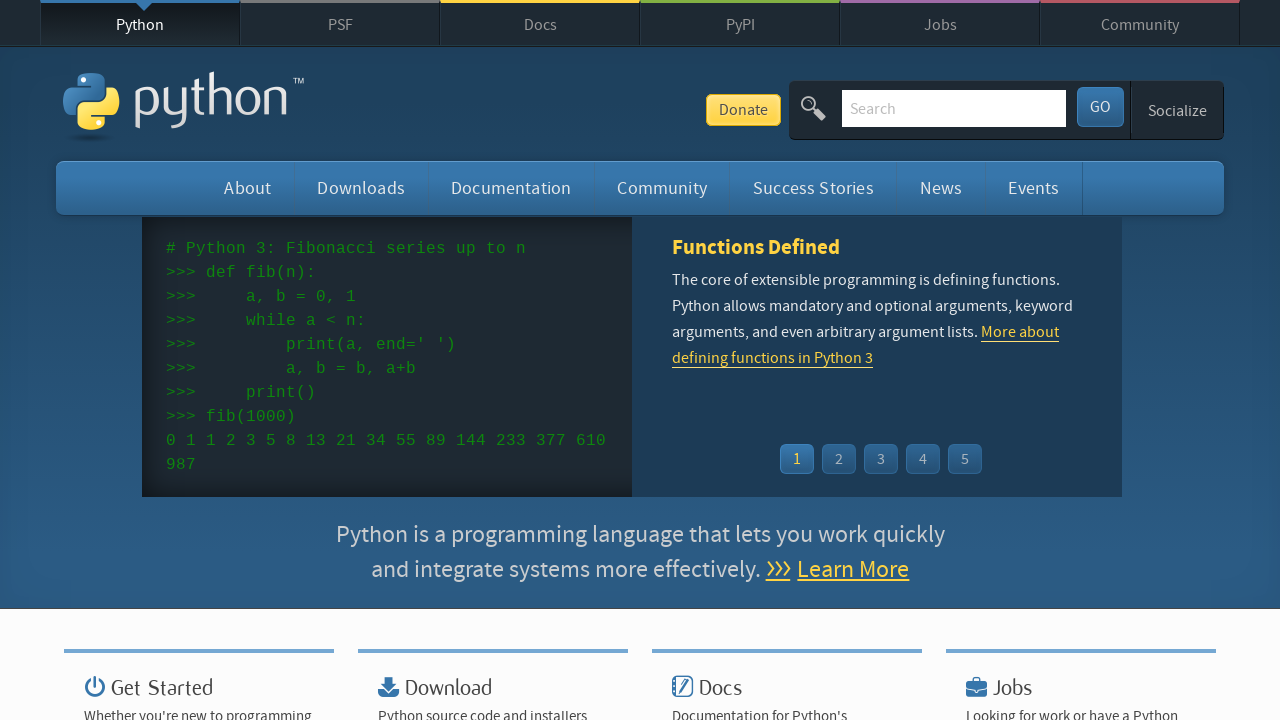

Filled search field with 'getting started with python' on input[name='q']
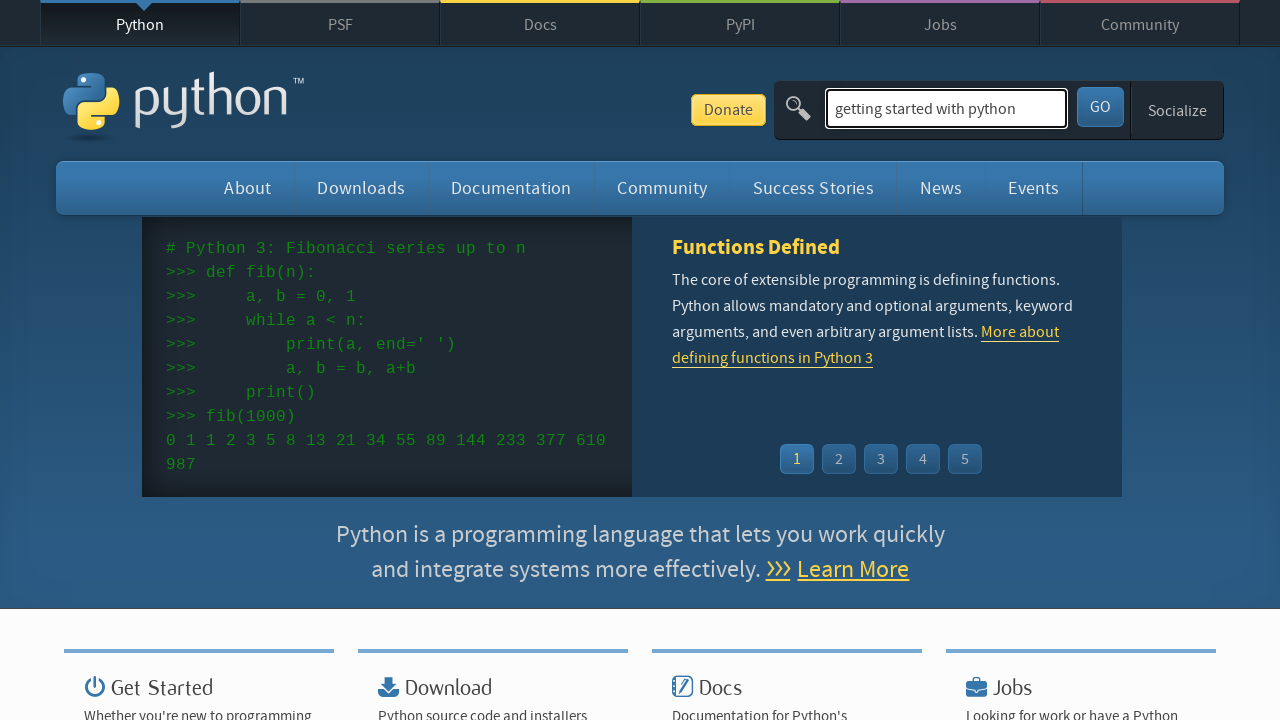

Submitted search query by pressing Enter on input[name='q']
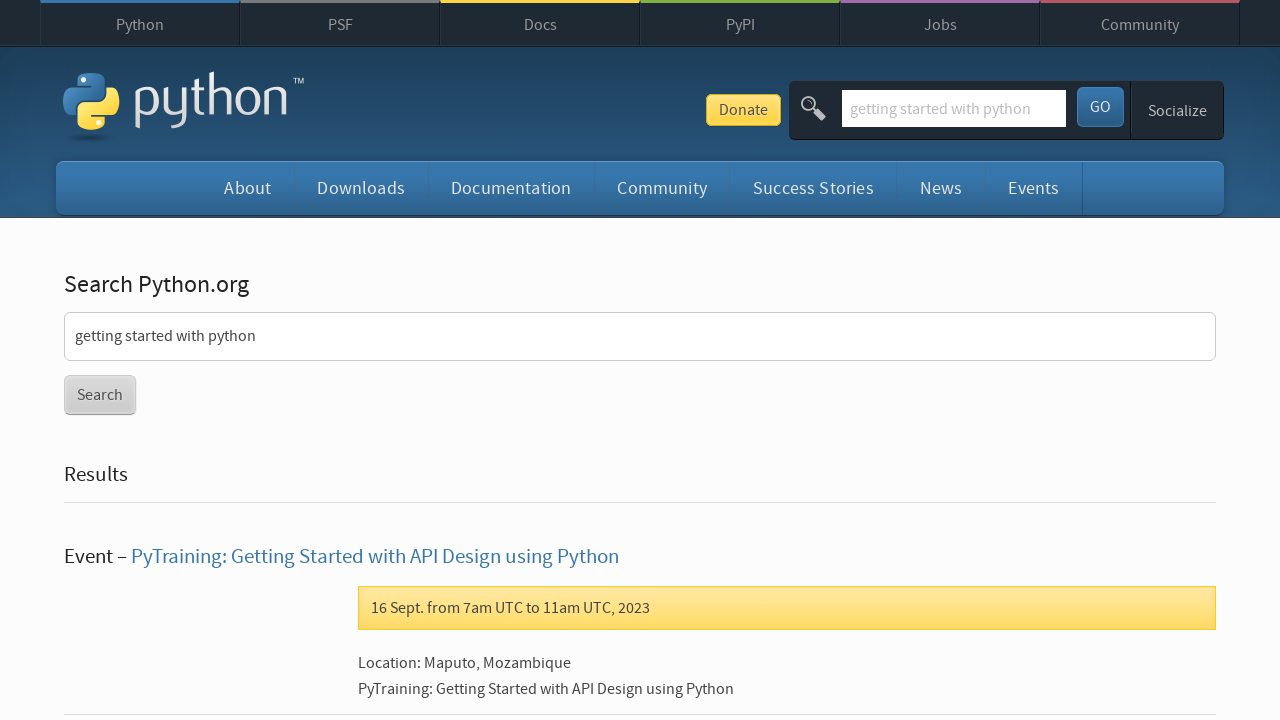

Search results page loaded successfully
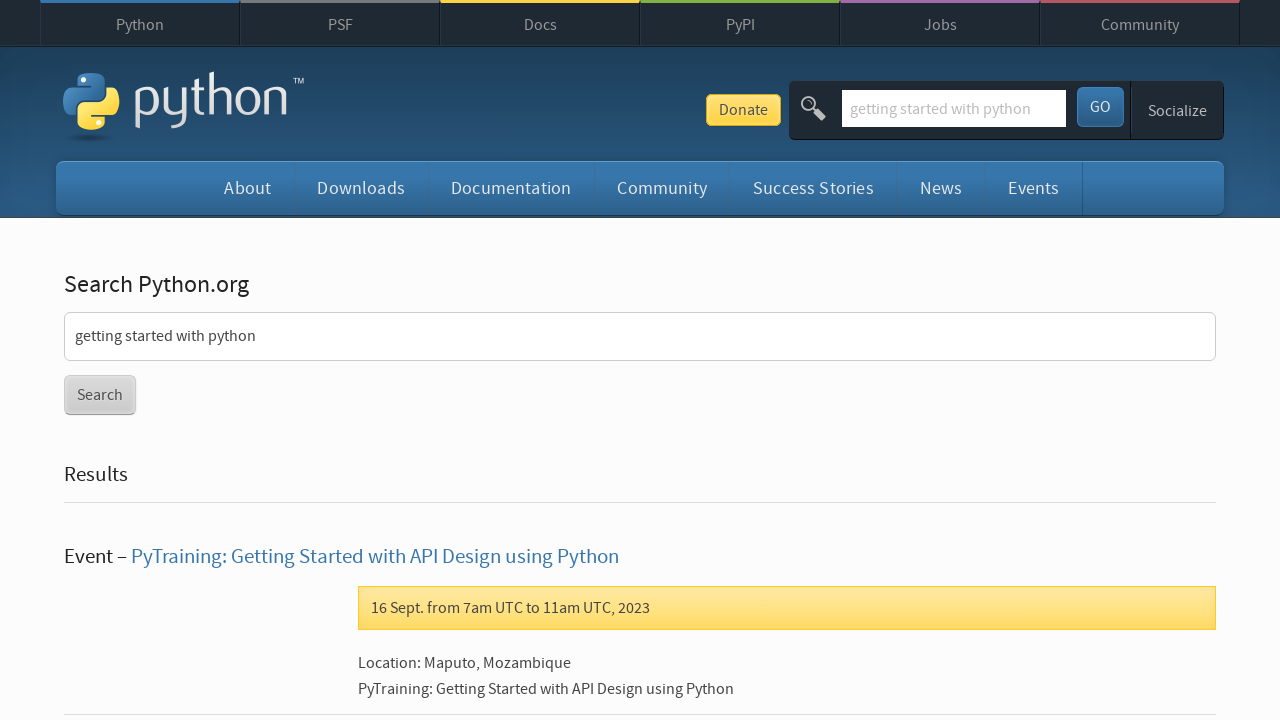

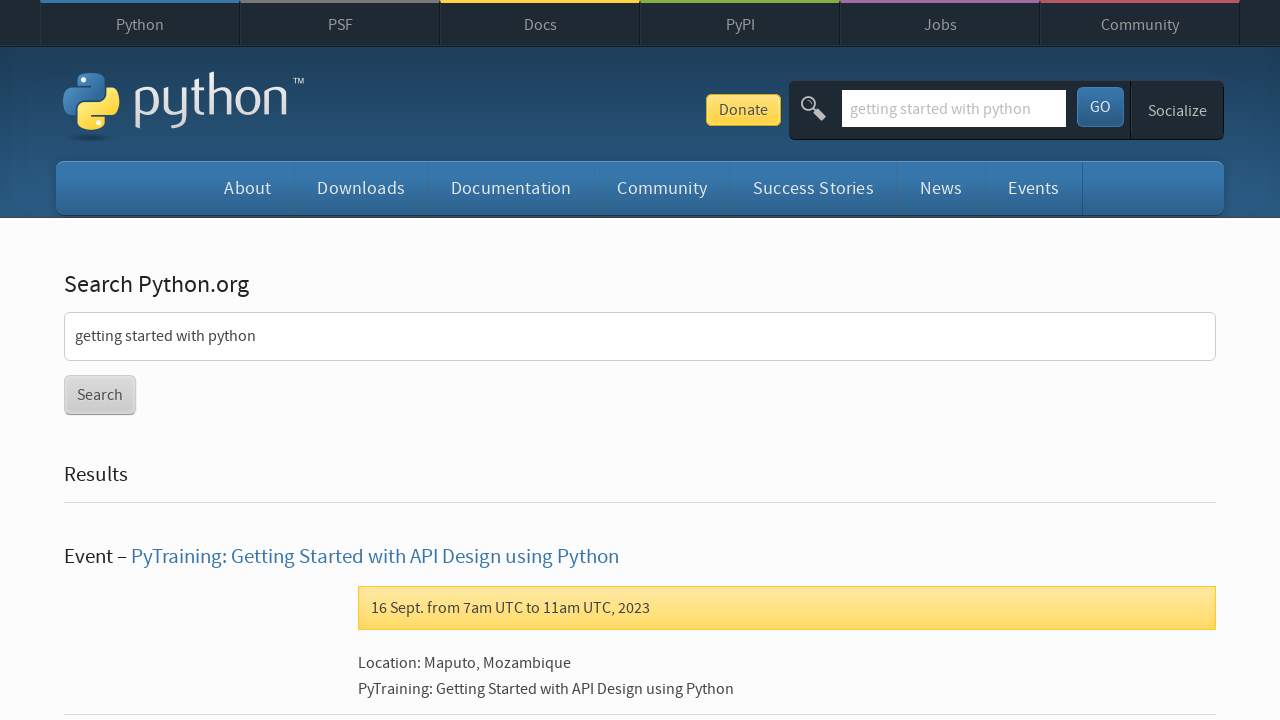